Tests the Community page by verifying company story, mission/values sections, team member profiles, and blog posts with Read More navigation.

Starting URL: https://imaginxavr.com/

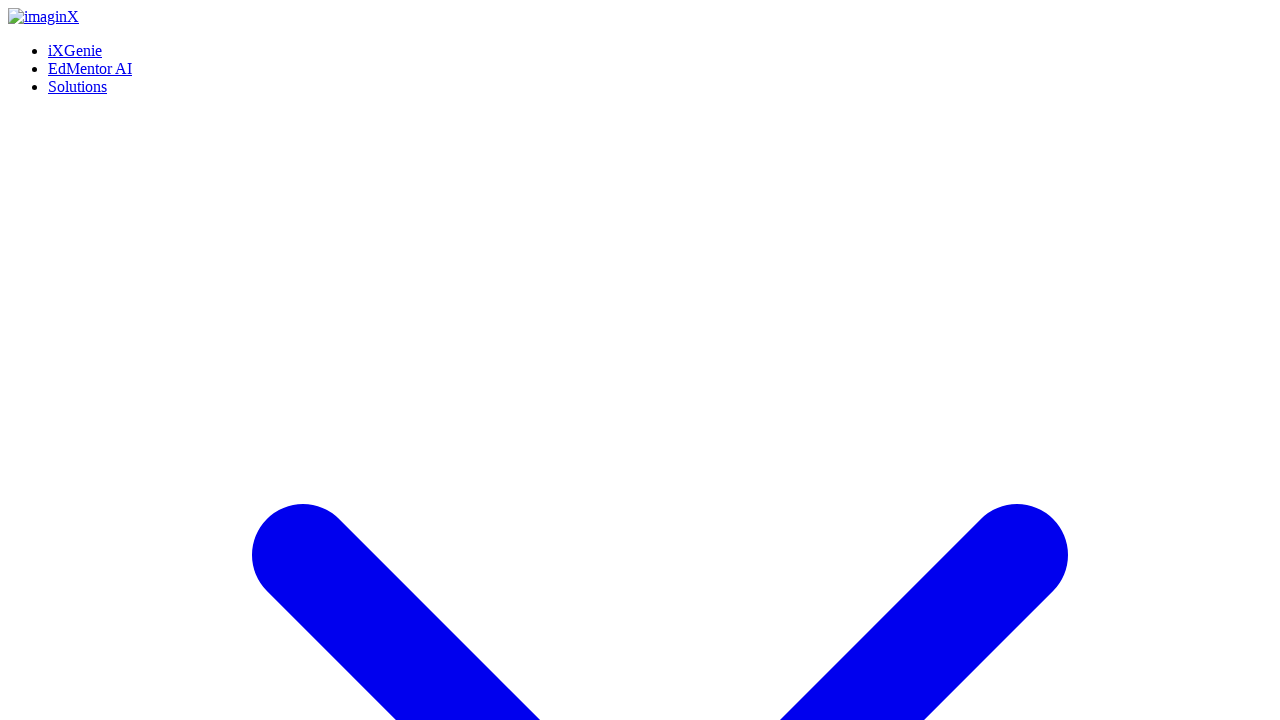

Clicked Community link in navigation at (86, 360) on (//a[normalize-space()='Community'])[1]
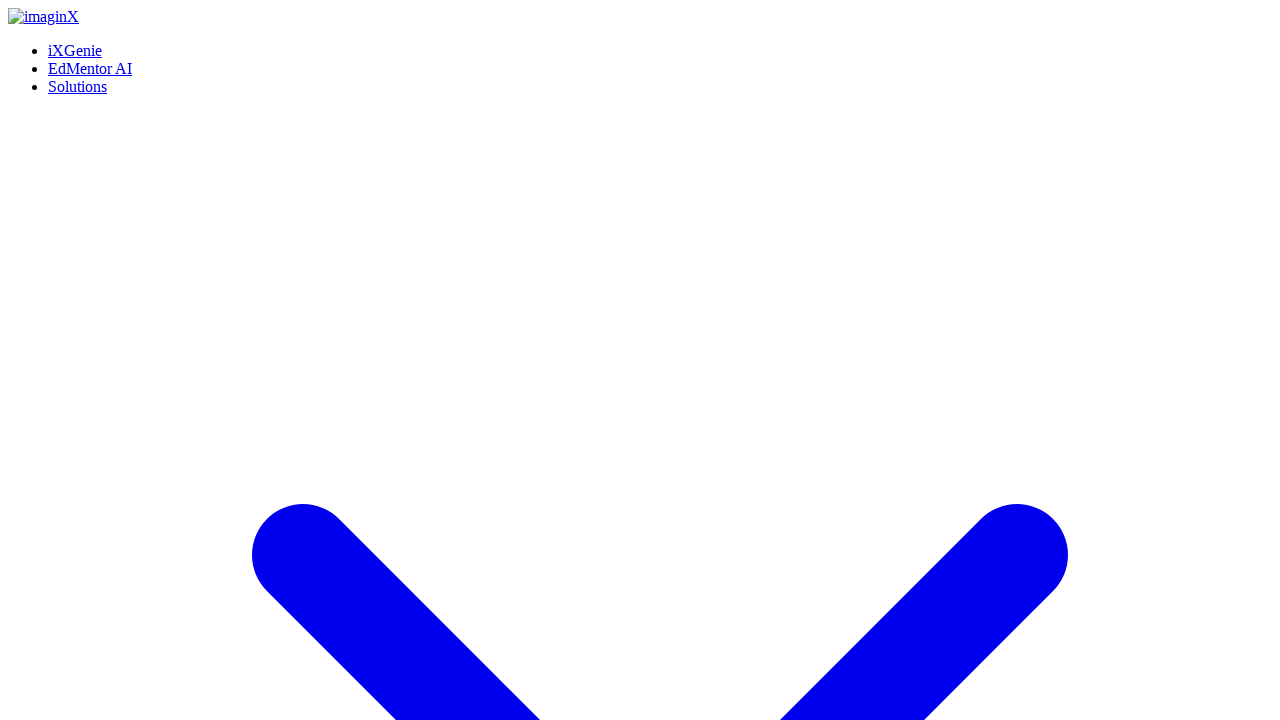

Community page fully loaded
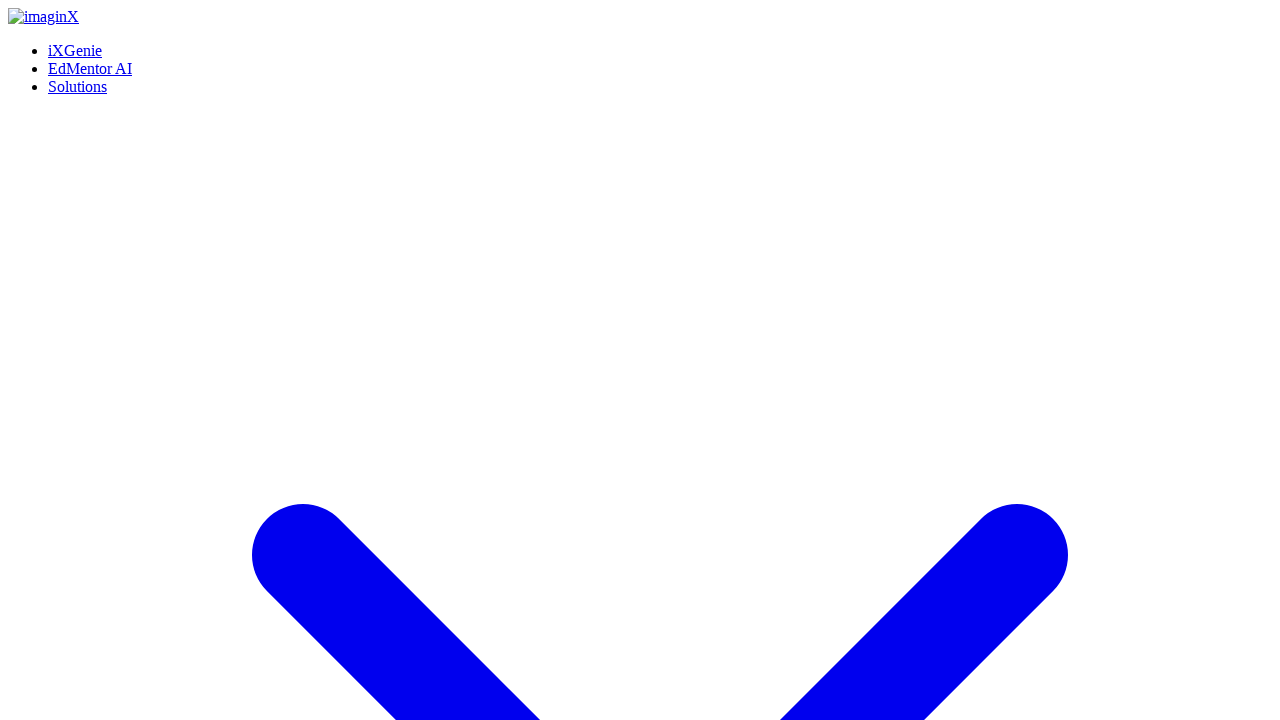

Waited for page content to stabilize
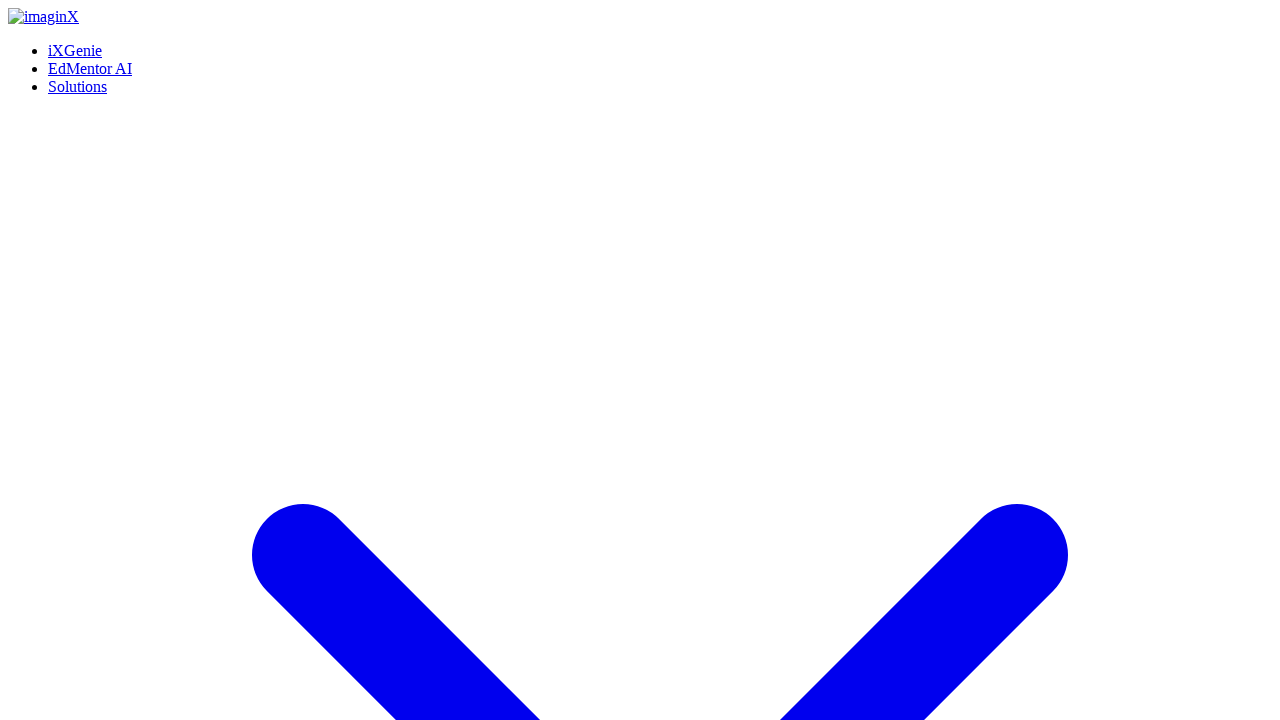

Scrolled to bottom of Community page
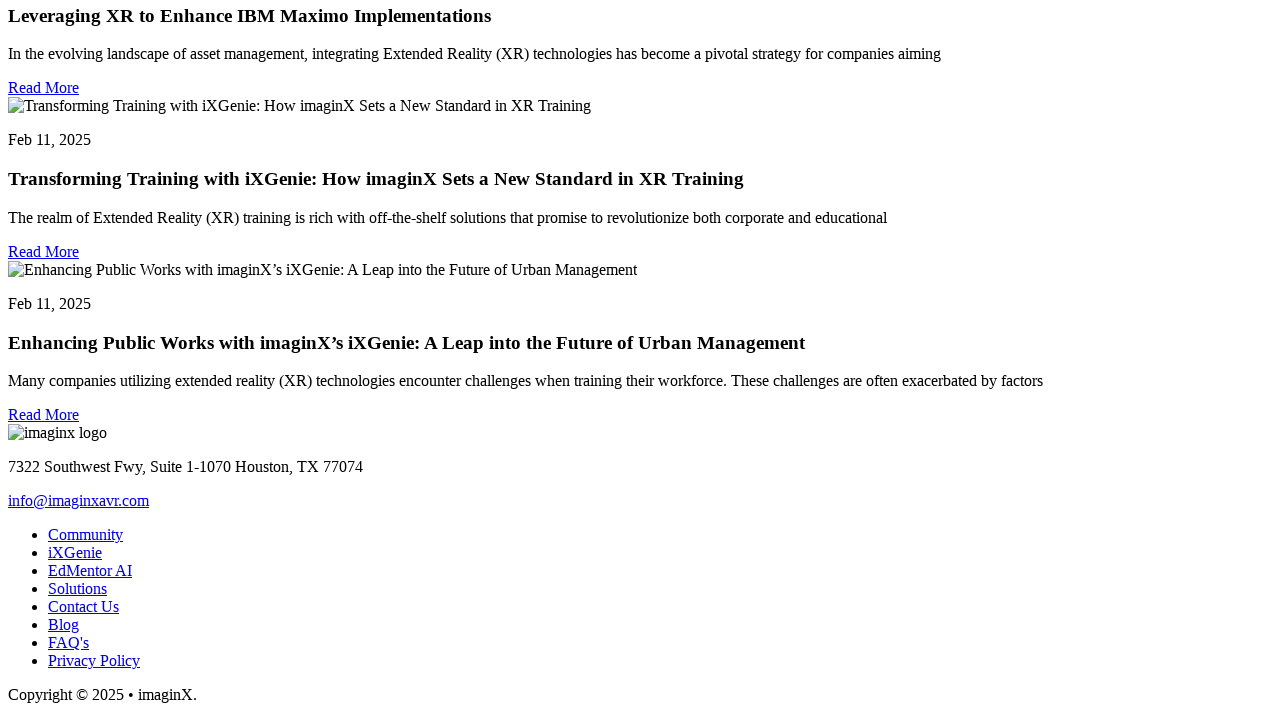

Waited after scrolling to bottom
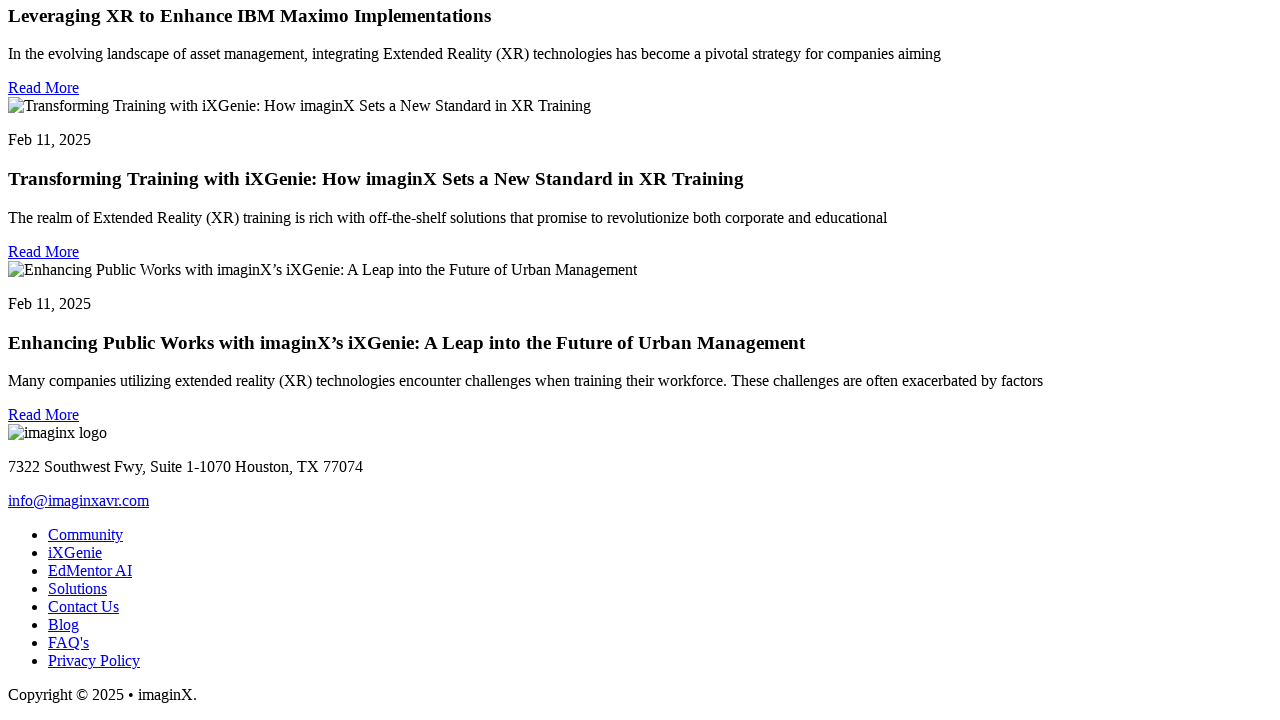

Scrolled back to top of Community page
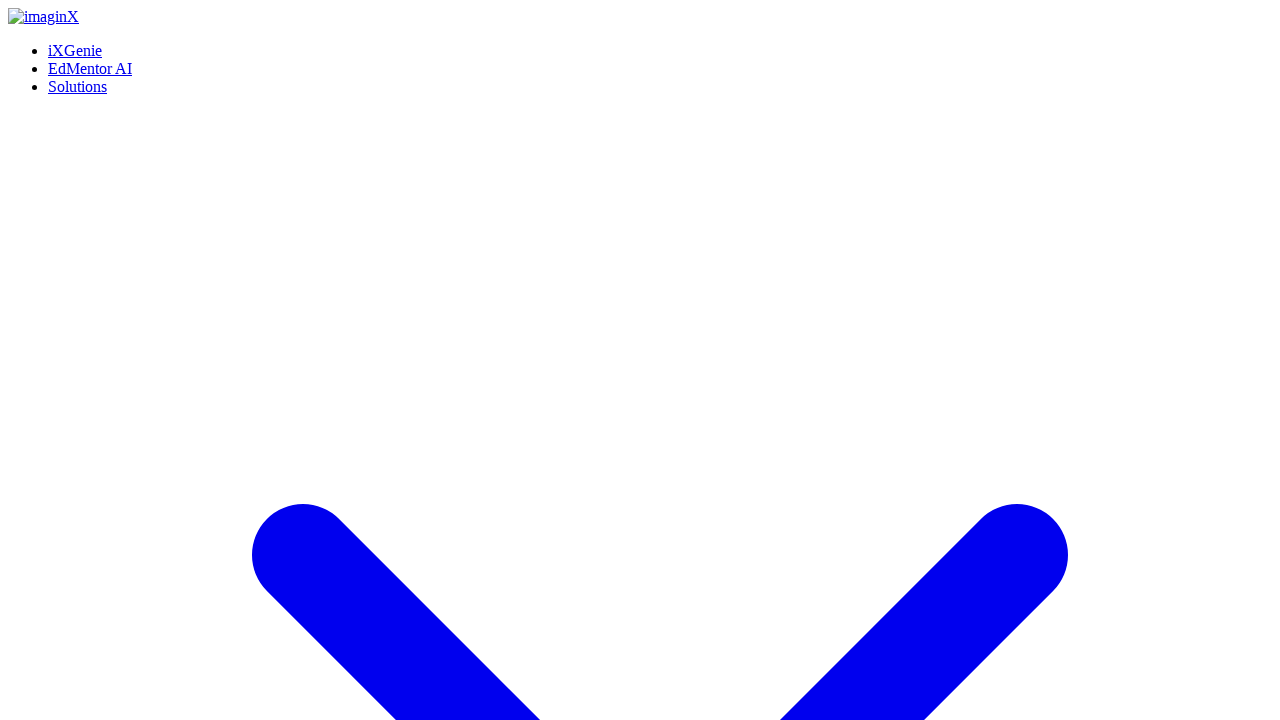

Waited after scrolling to top
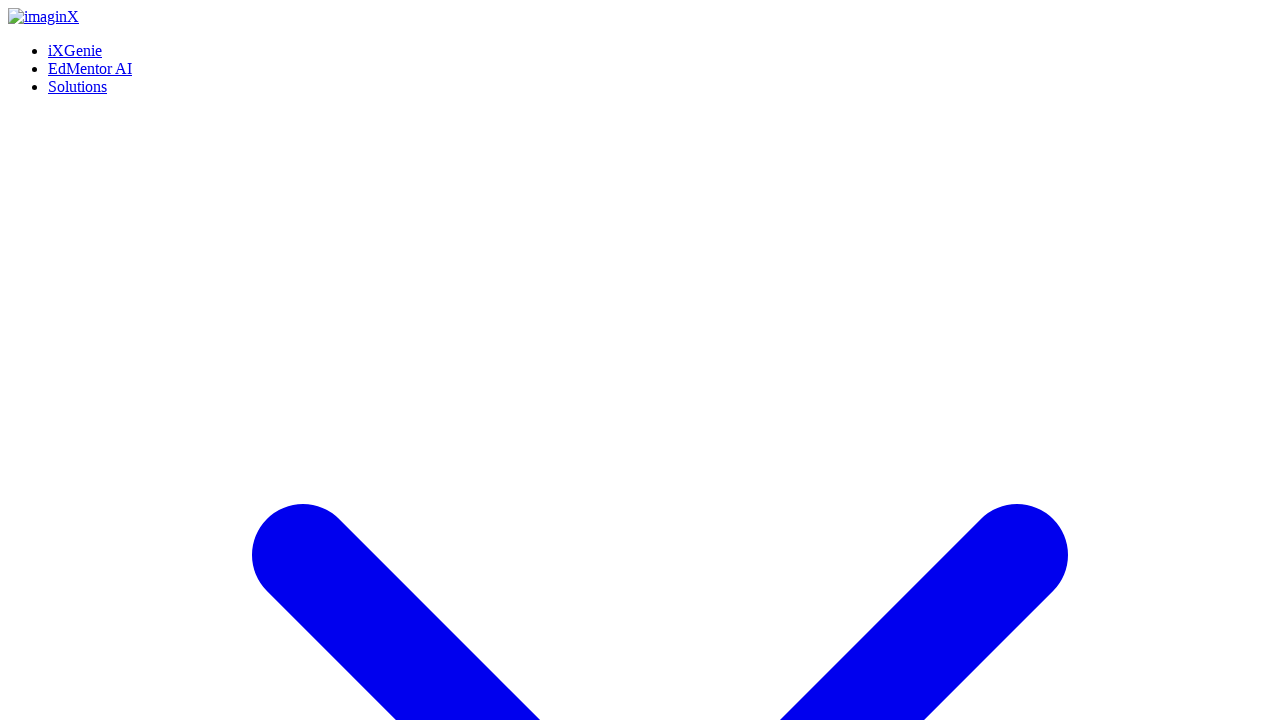

Verified 'Get To Know imaginX' header is visible
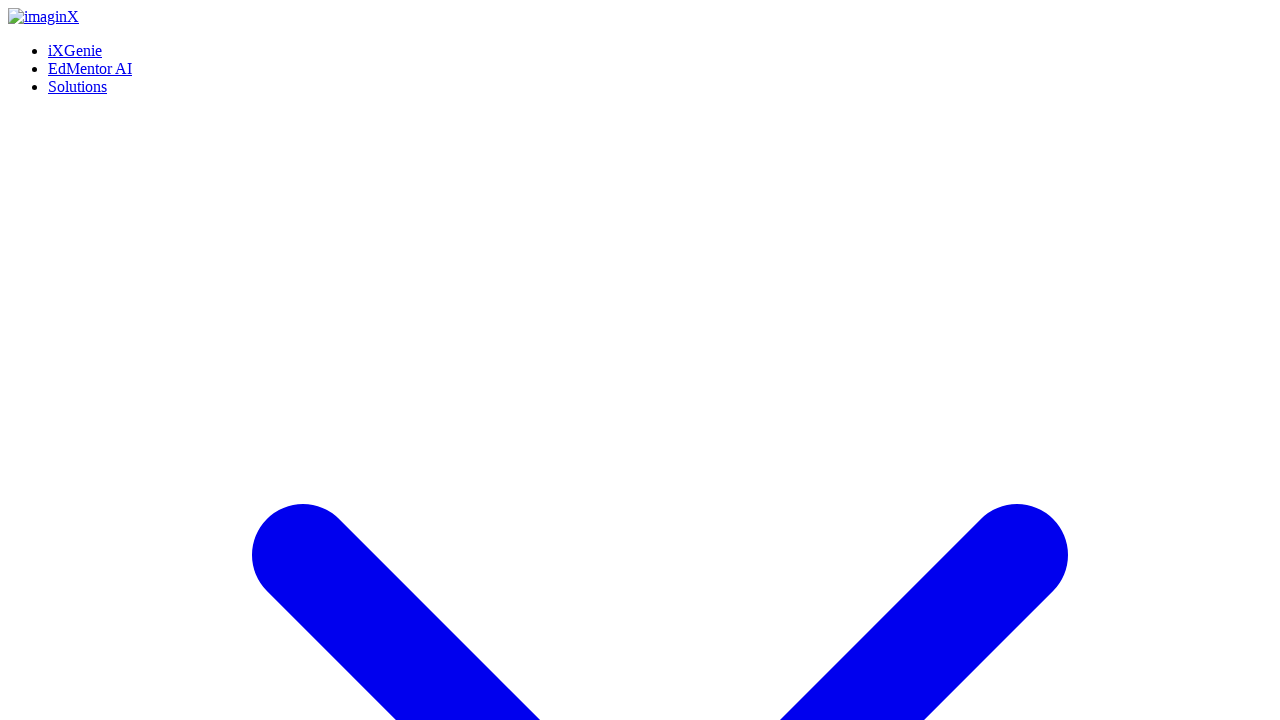

Verified Story section is visible
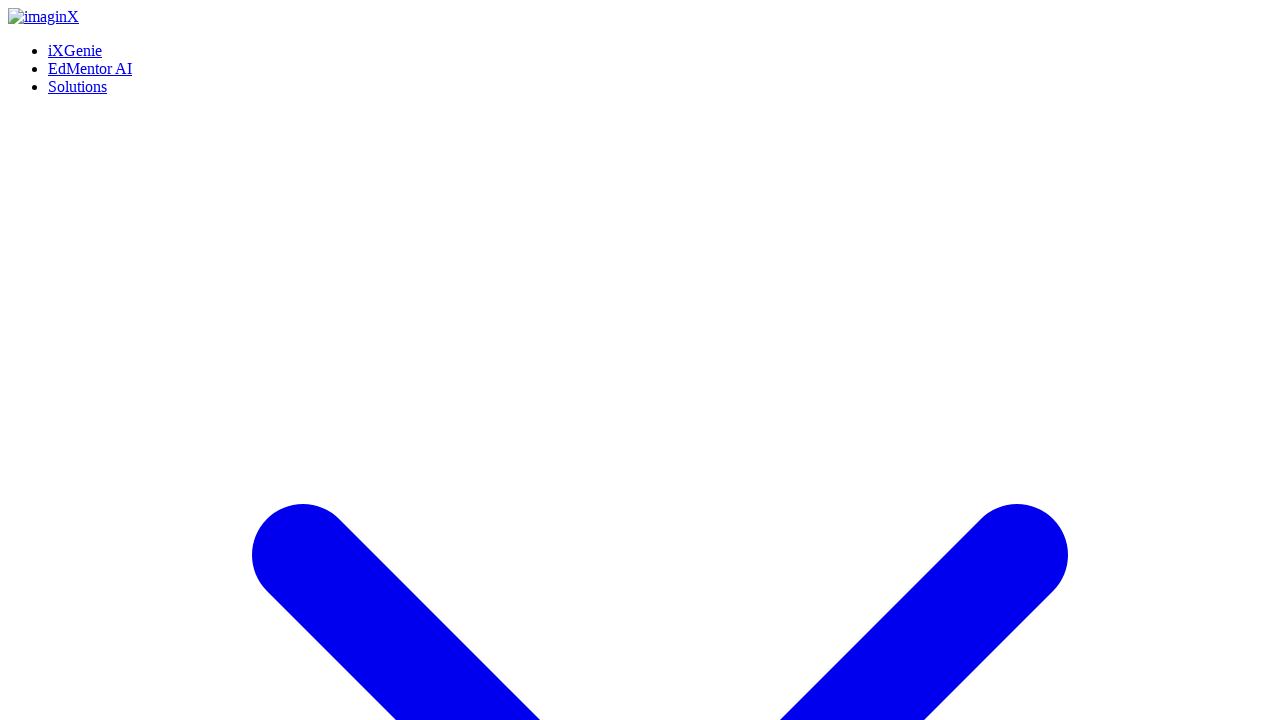

Verified Mission & Values section is visible
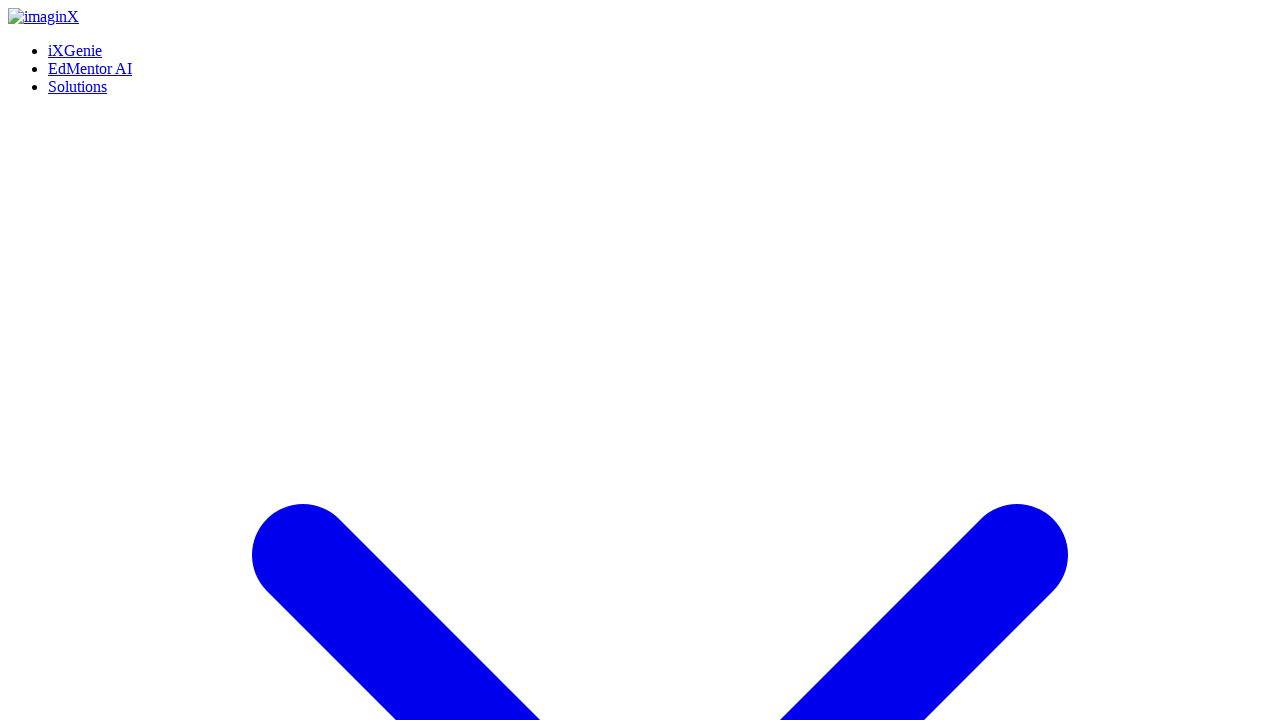

Verified 'The People Behind imaginX' team section is visible
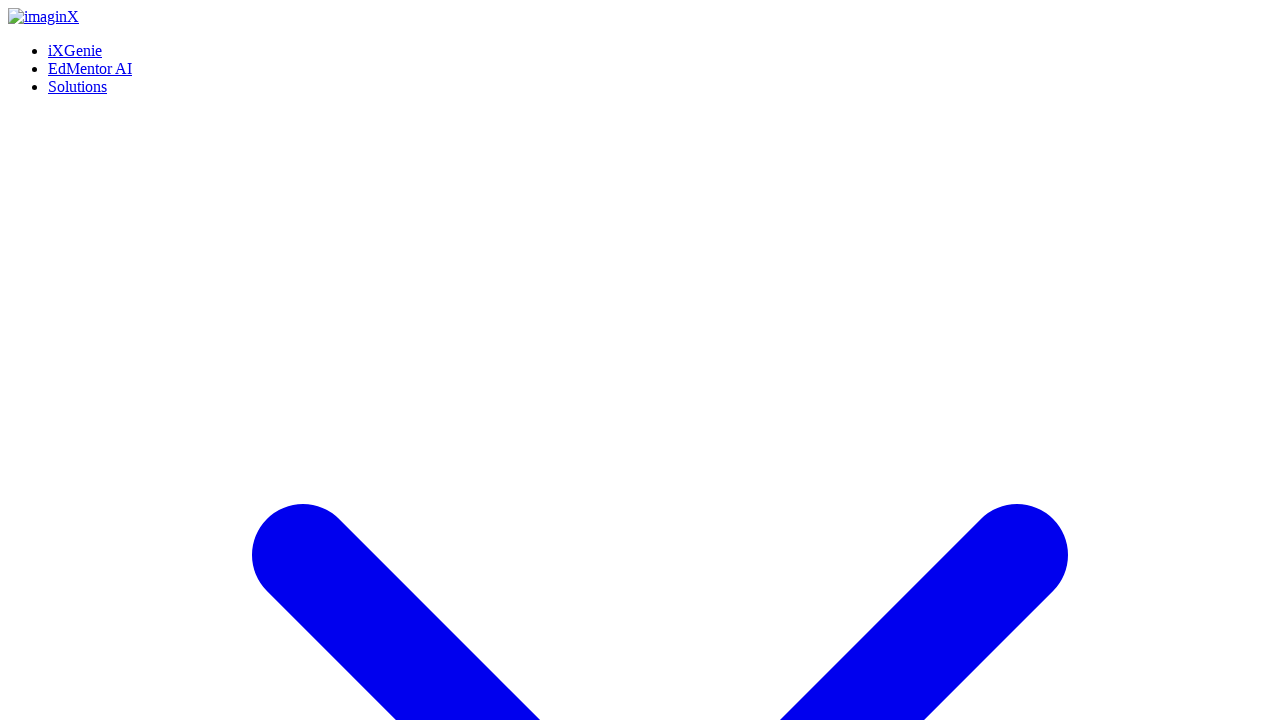

Verified Blogs section is visible
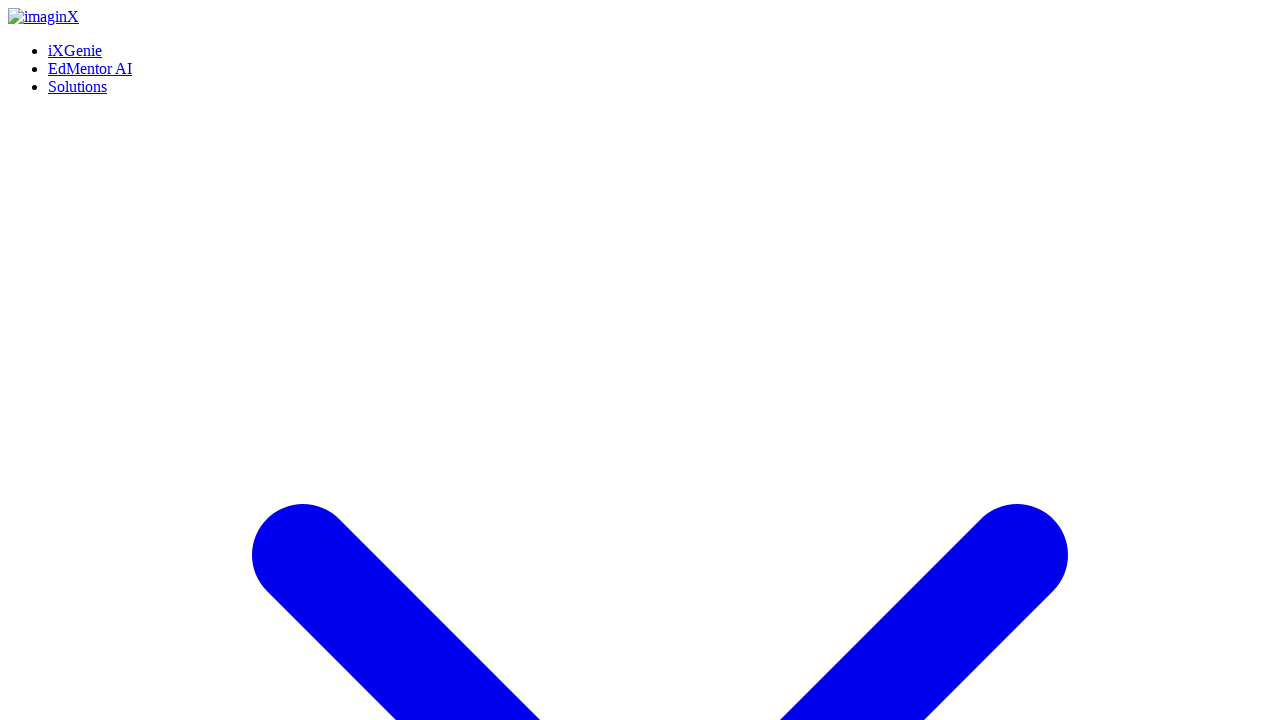

Located blog post elements
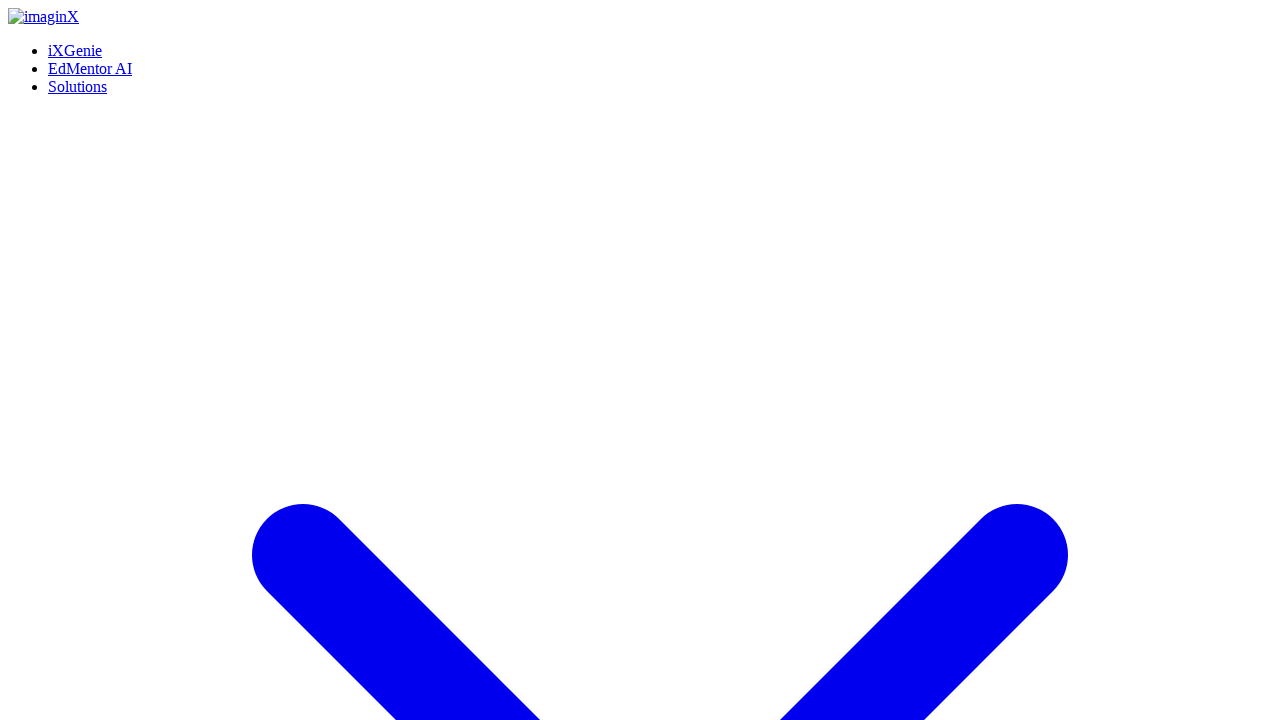

Found first blog post
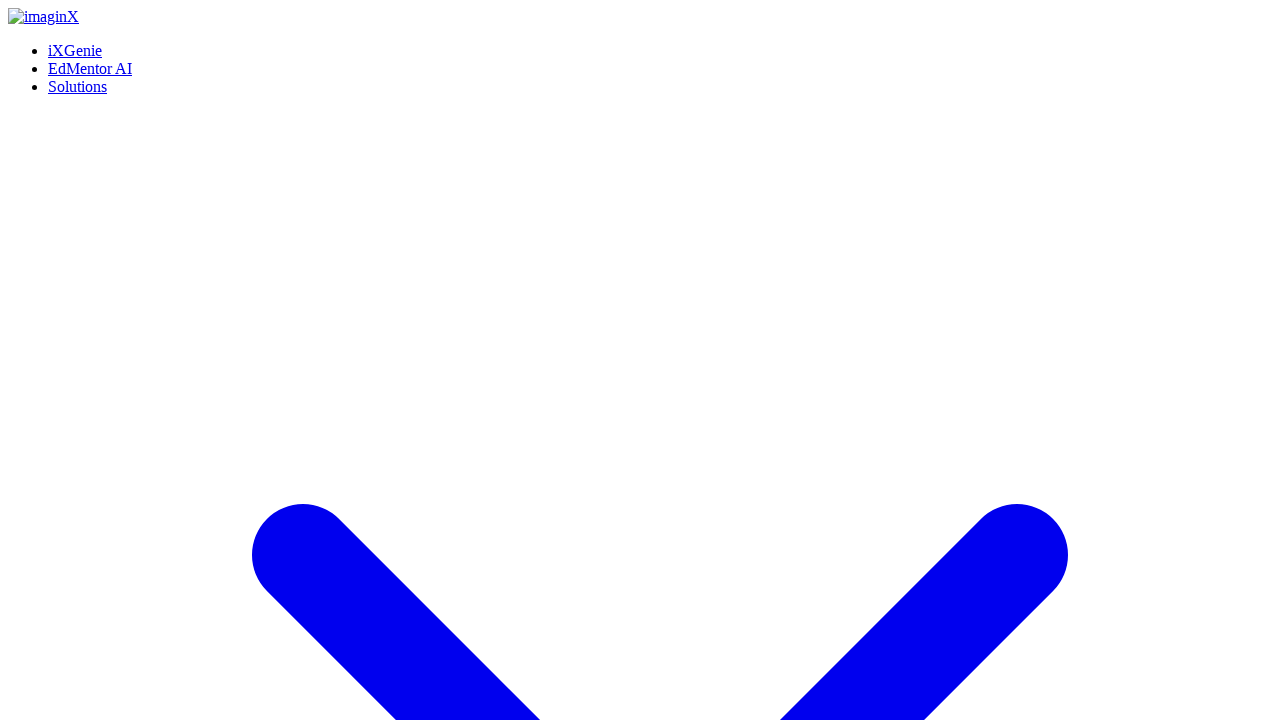

Hovered over 'Read More' link on first blog post at (44, 261) on xpath=//section[contains(@class,'ourBlogsSec')]/div[2]/div >> nth=0 >> xpath=/di
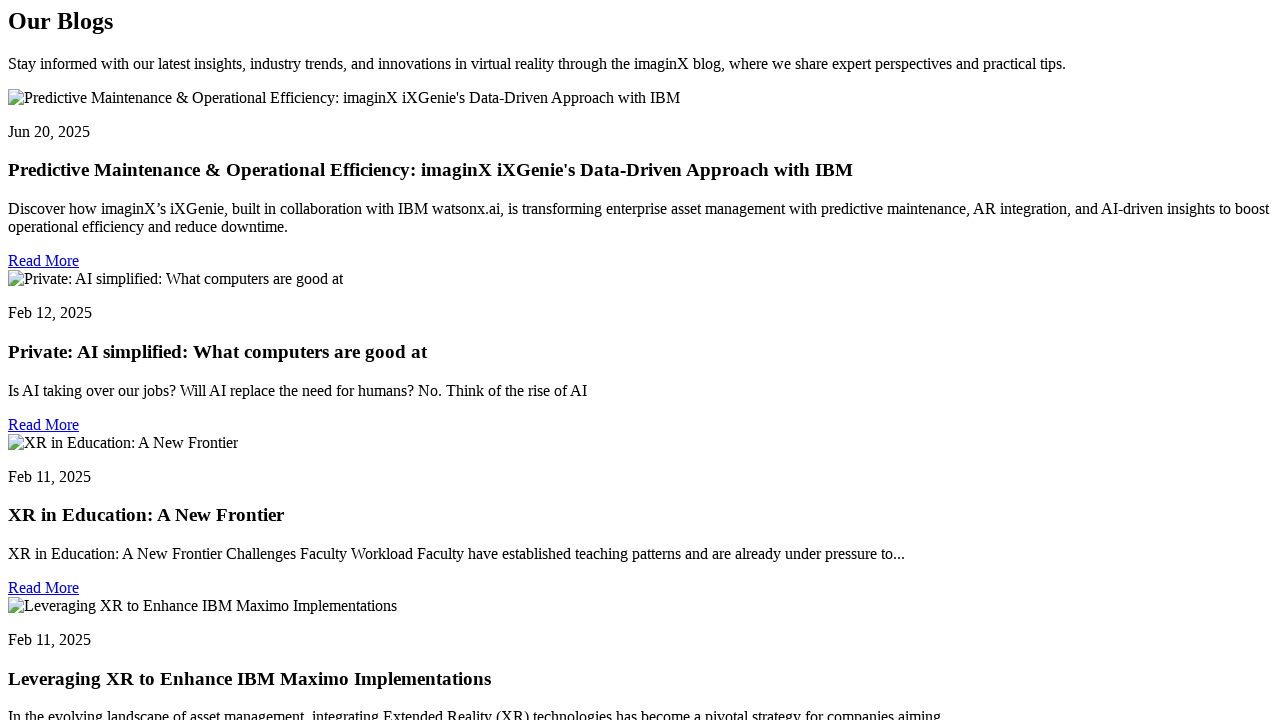

Waited after hover effect
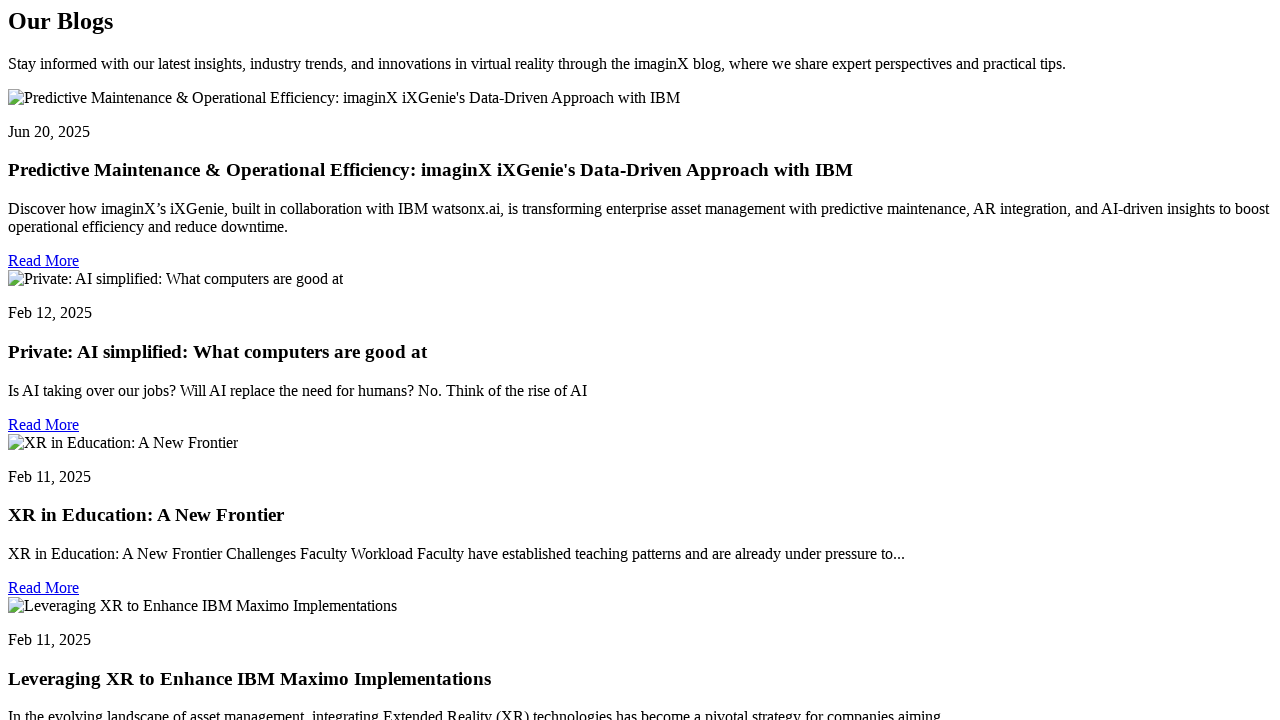

Clicked 'Read More' link on first blog post at (44, 261) on xpath=//section[contains(@class,'ourBlogsSec')]/div[2]/div >> nth=0 >> xpath=/di
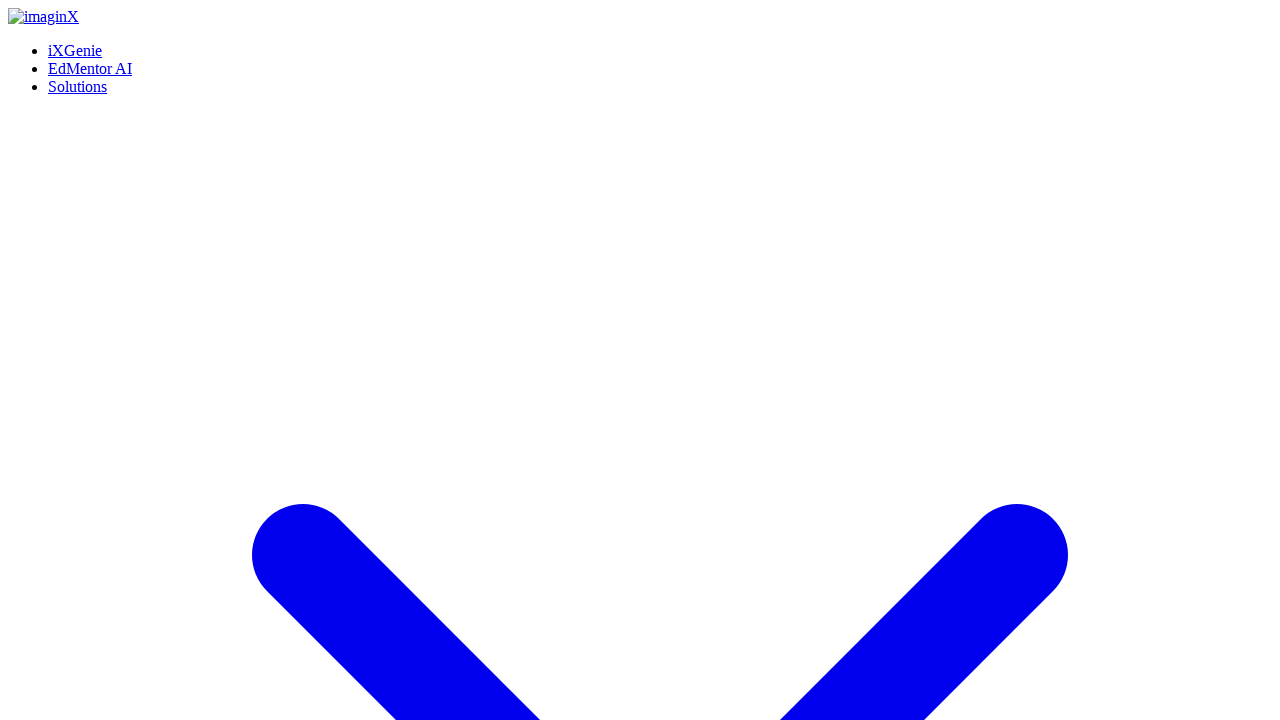

Waited for blog post page to load
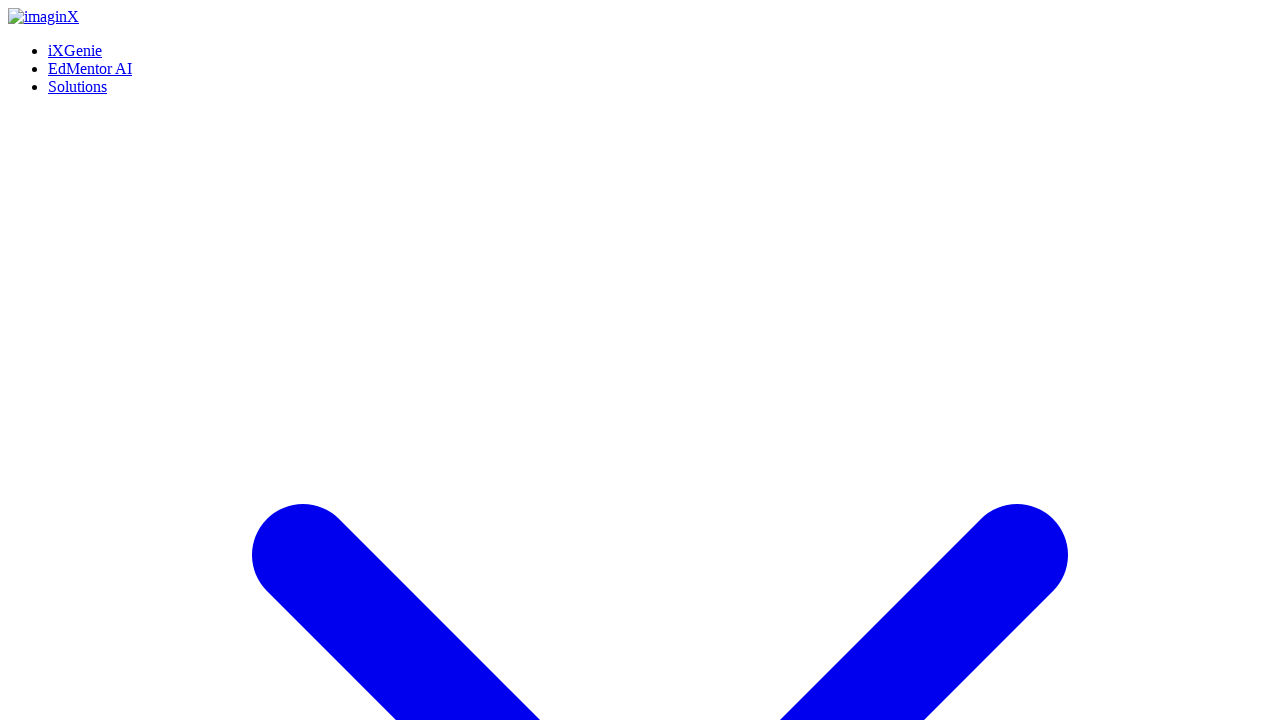

Navigated back to Community page from blog post
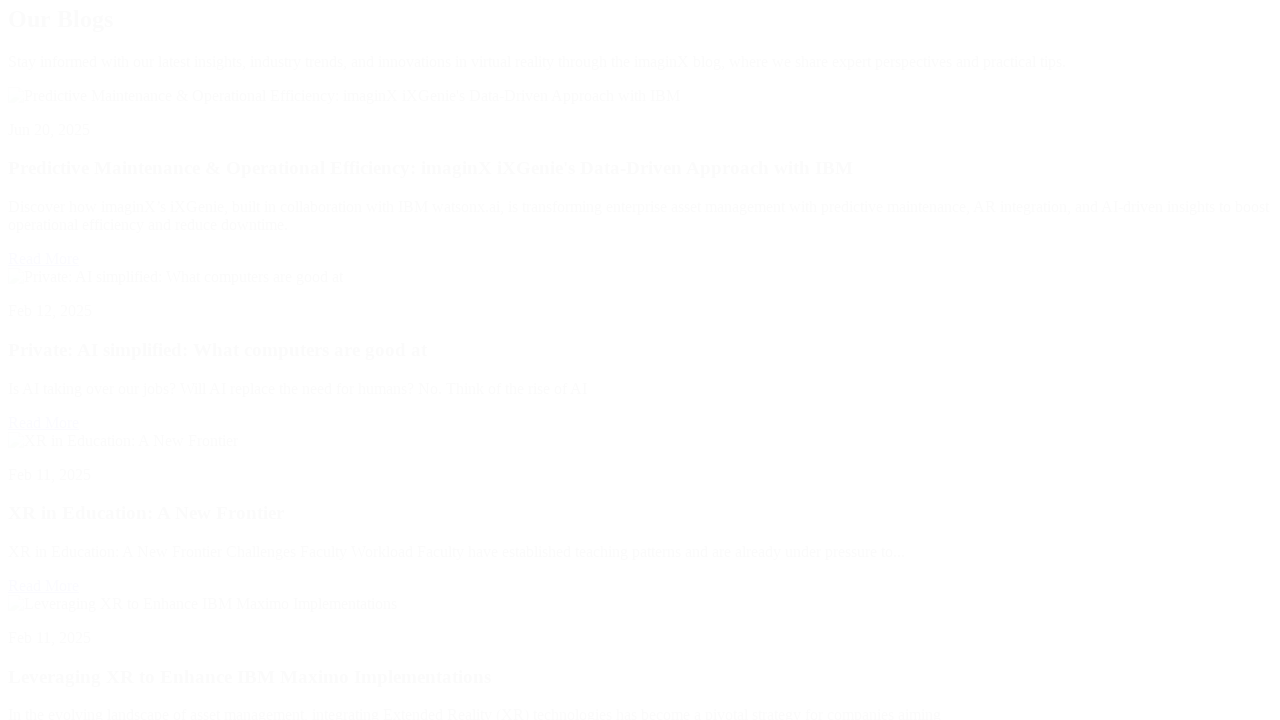

Waited for Community page to reload after navigating back
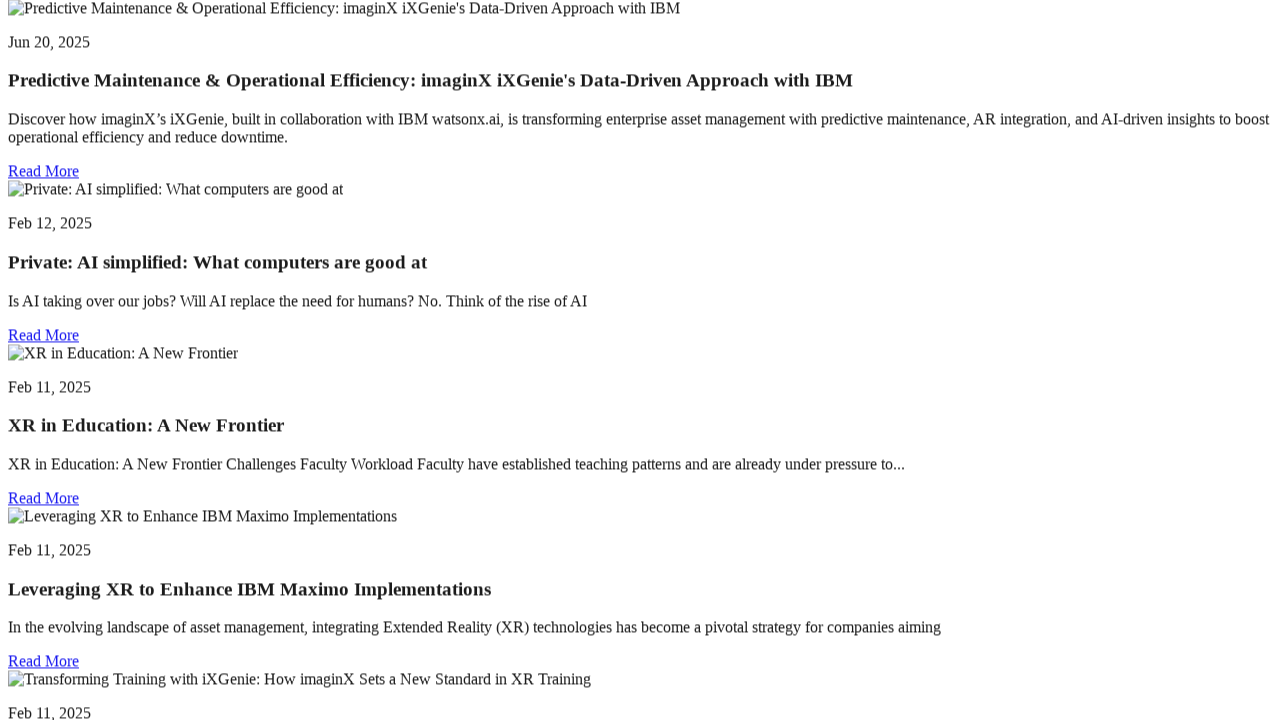

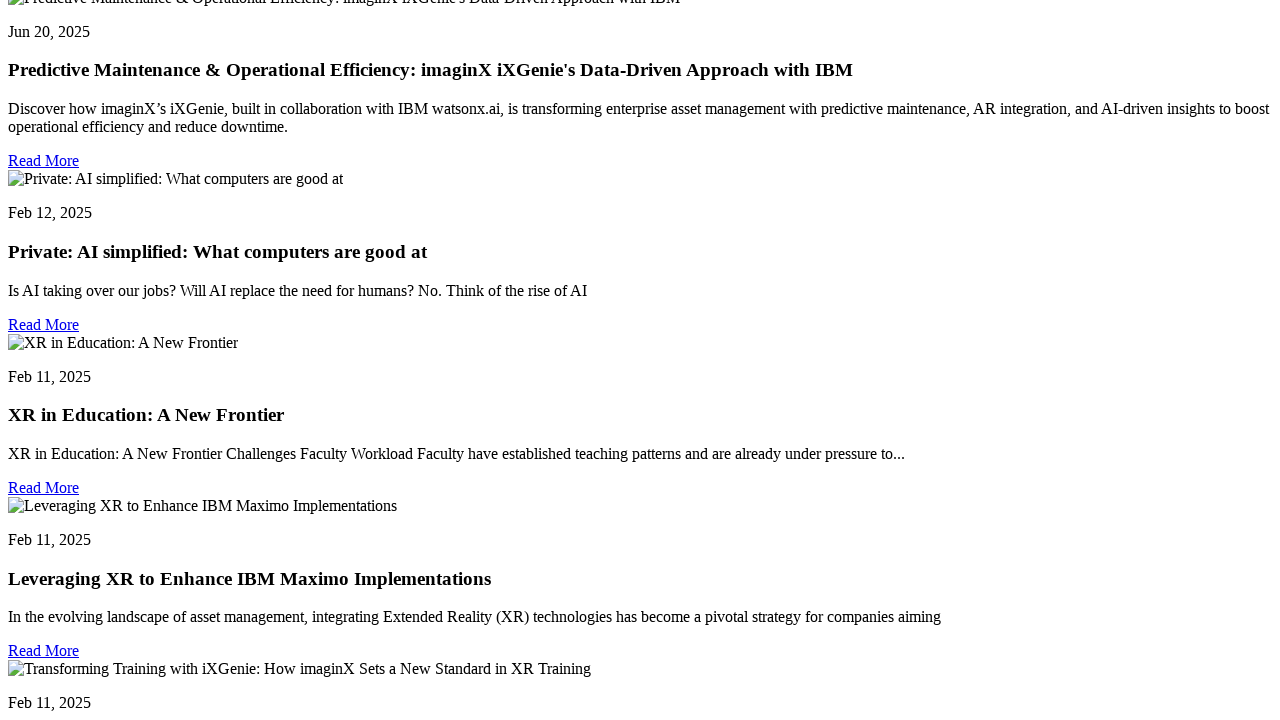